Tests checkbox functionality by verifying initial states and clicking to toggle checkbox selection

Starting URL: http://the-internet.herokuapp.com/checkboxes

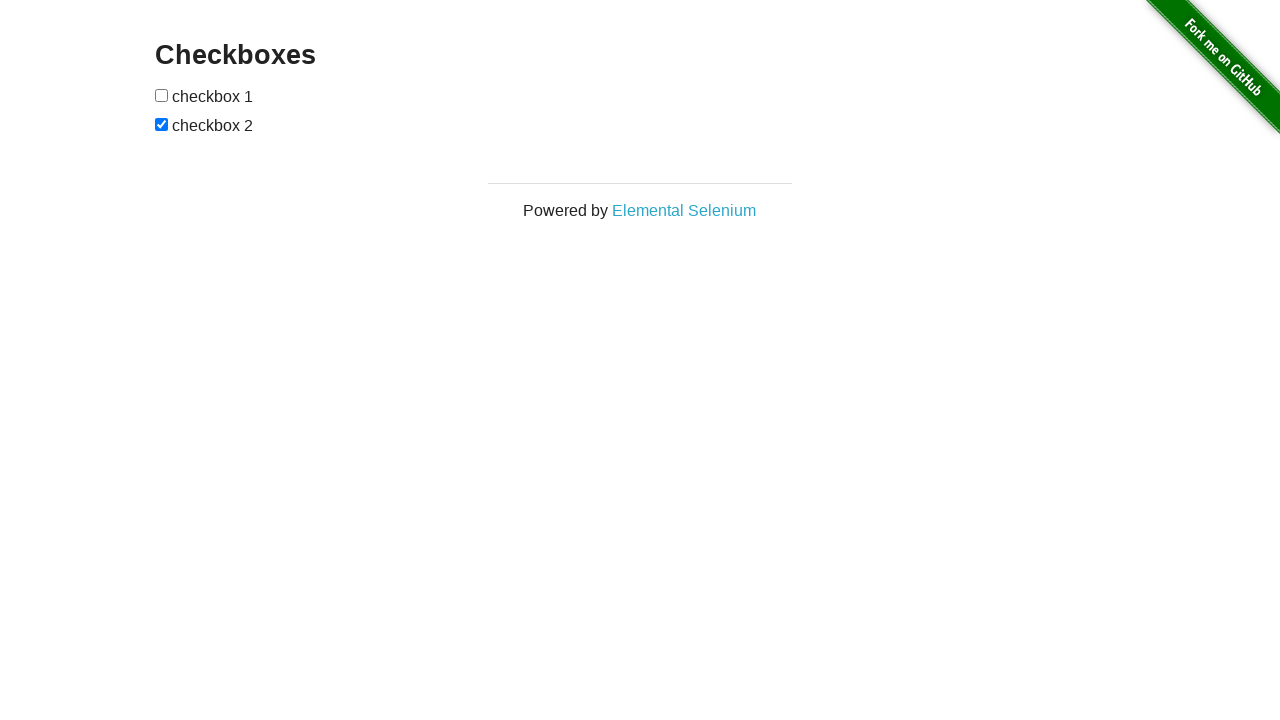

Located checkbox 1 element
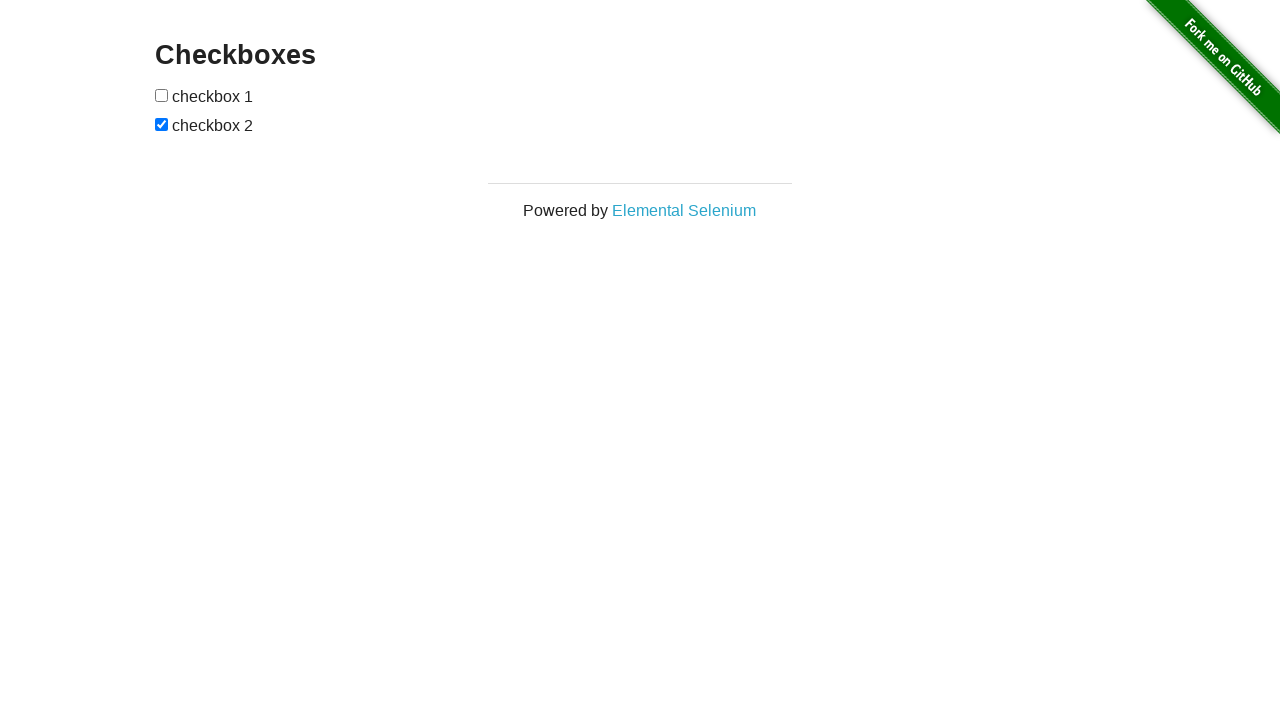

Located checkbox 2 element
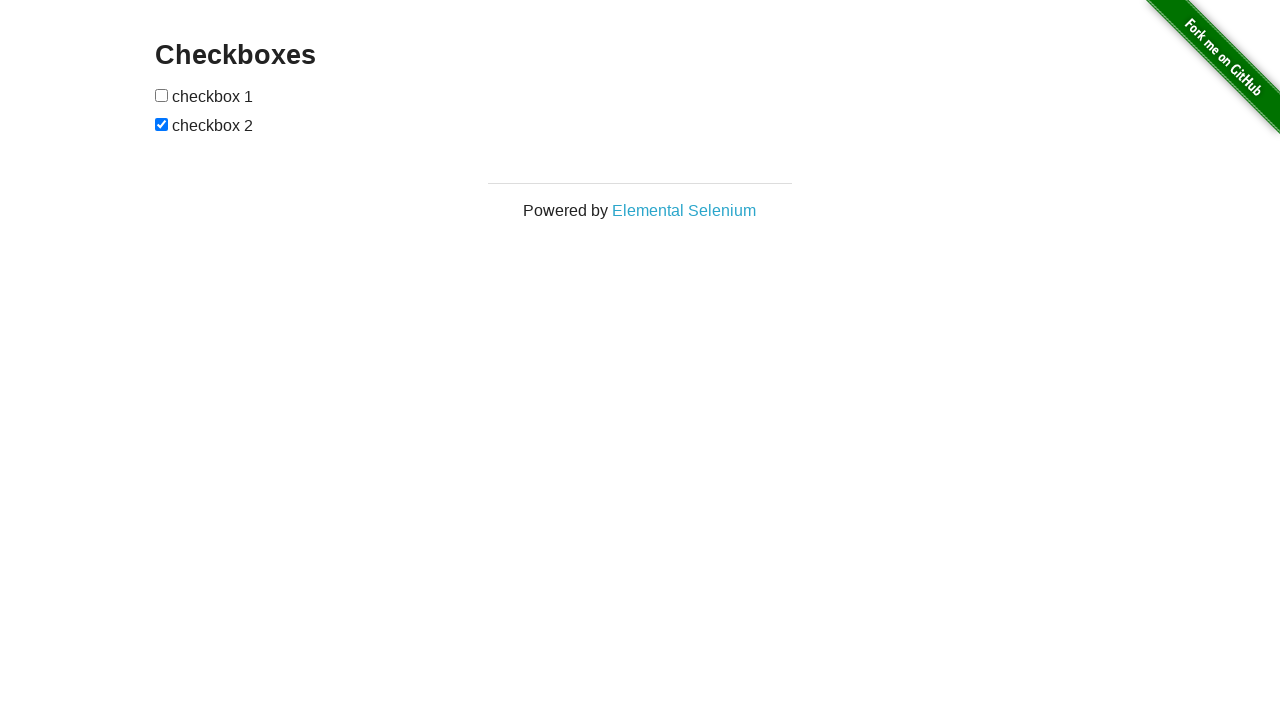

Verified checkbox 1 is initially unchecked
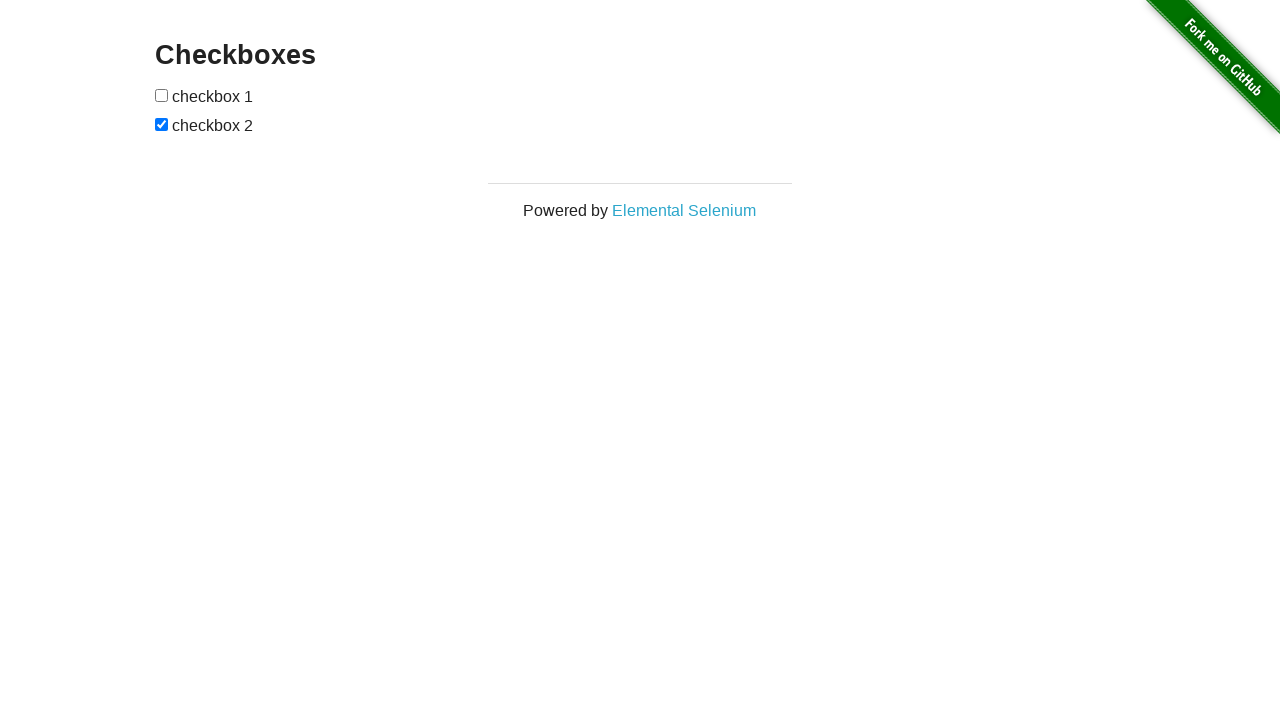

Verified checkbox 2 is initially checked
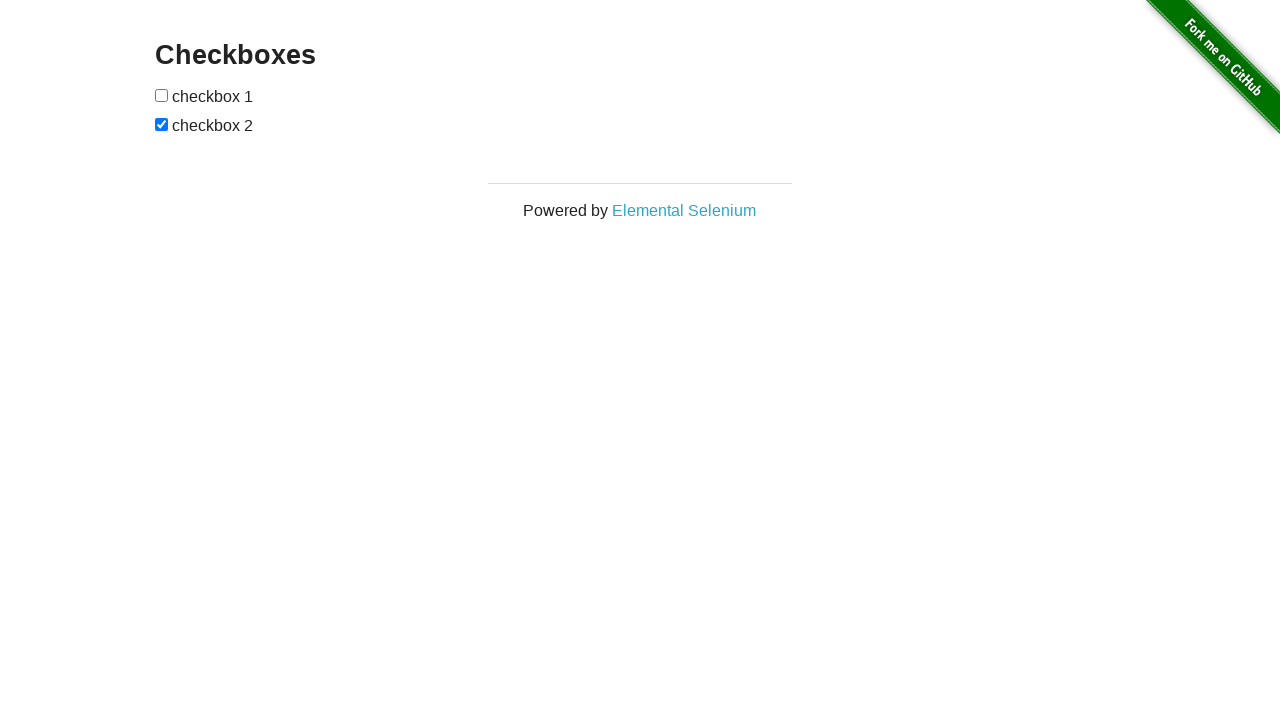

Clicked checkbox 1 to toggle it at (162, 95) on xpath=//*[@id="checkboxes"]/input[1]
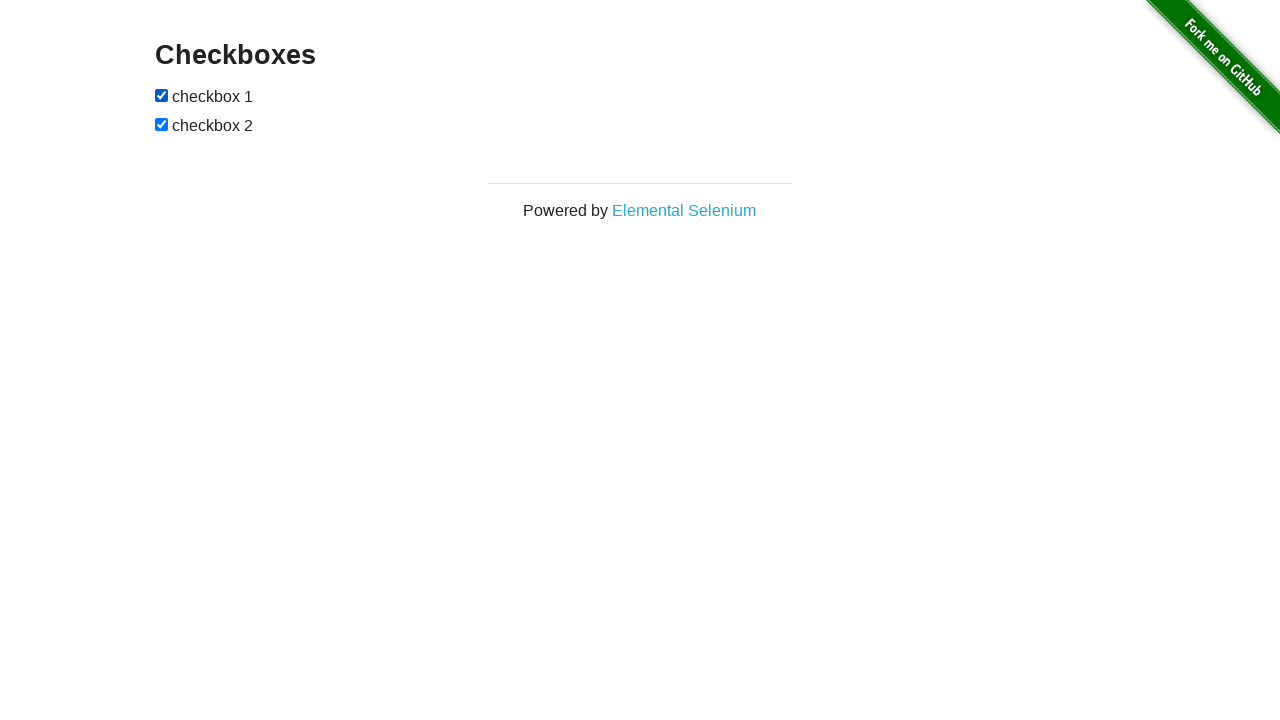

Verified checkbox 1 is now checked after clicking
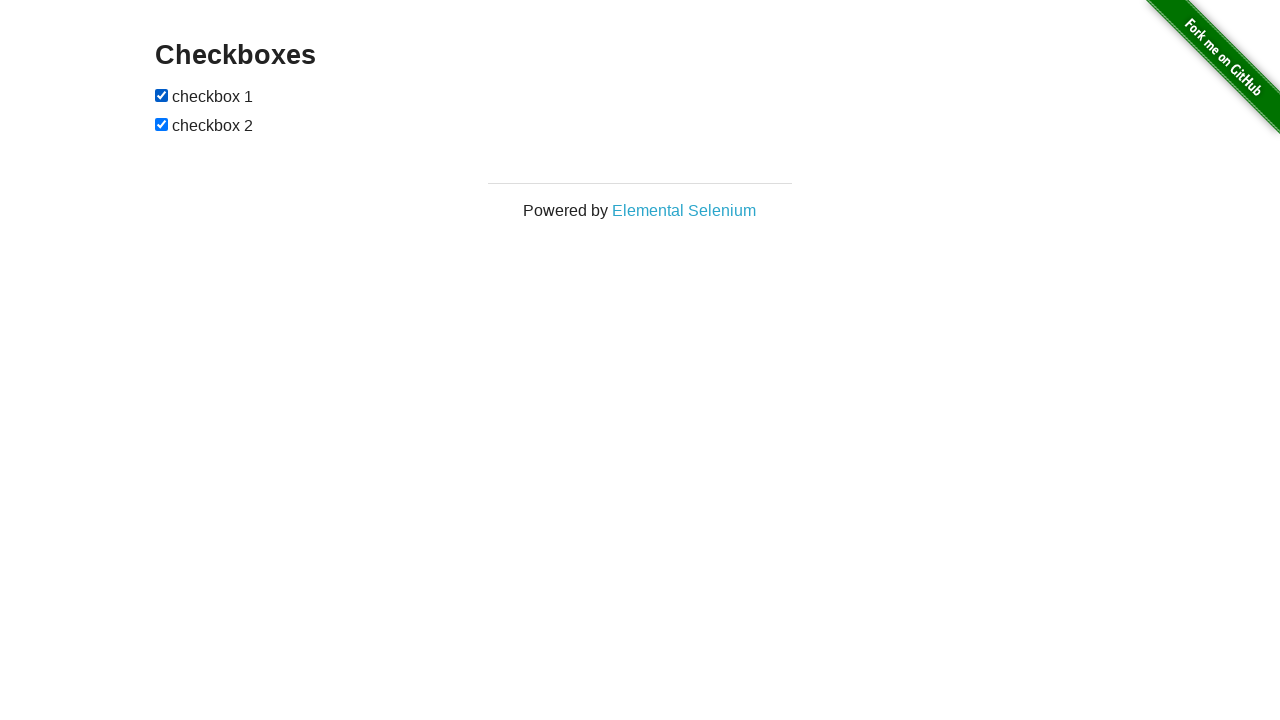

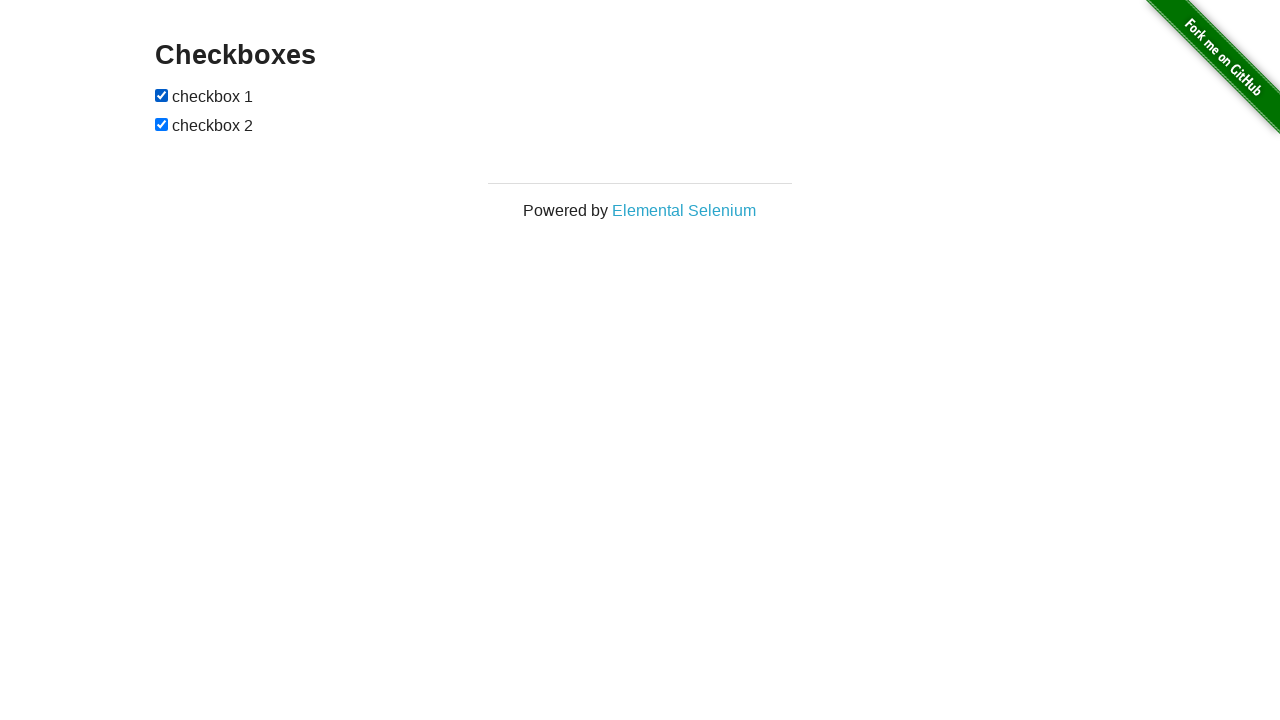